Tests that the complete all checkbox updates state when individual items are completed or cleared

Starting URL: https://demo.playwright.dev/todomvc

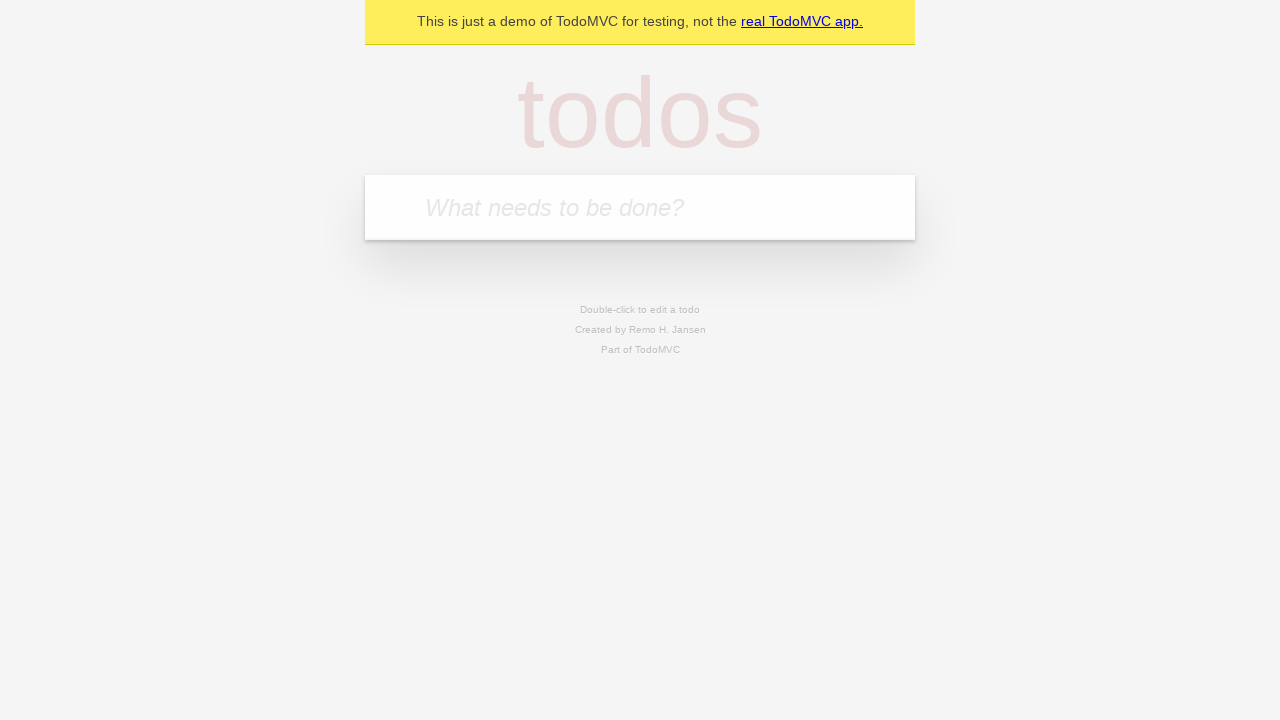

Filled new todo input with 'buy some cheese' on internal:attr=[placeholder="What needs to be done?"i]
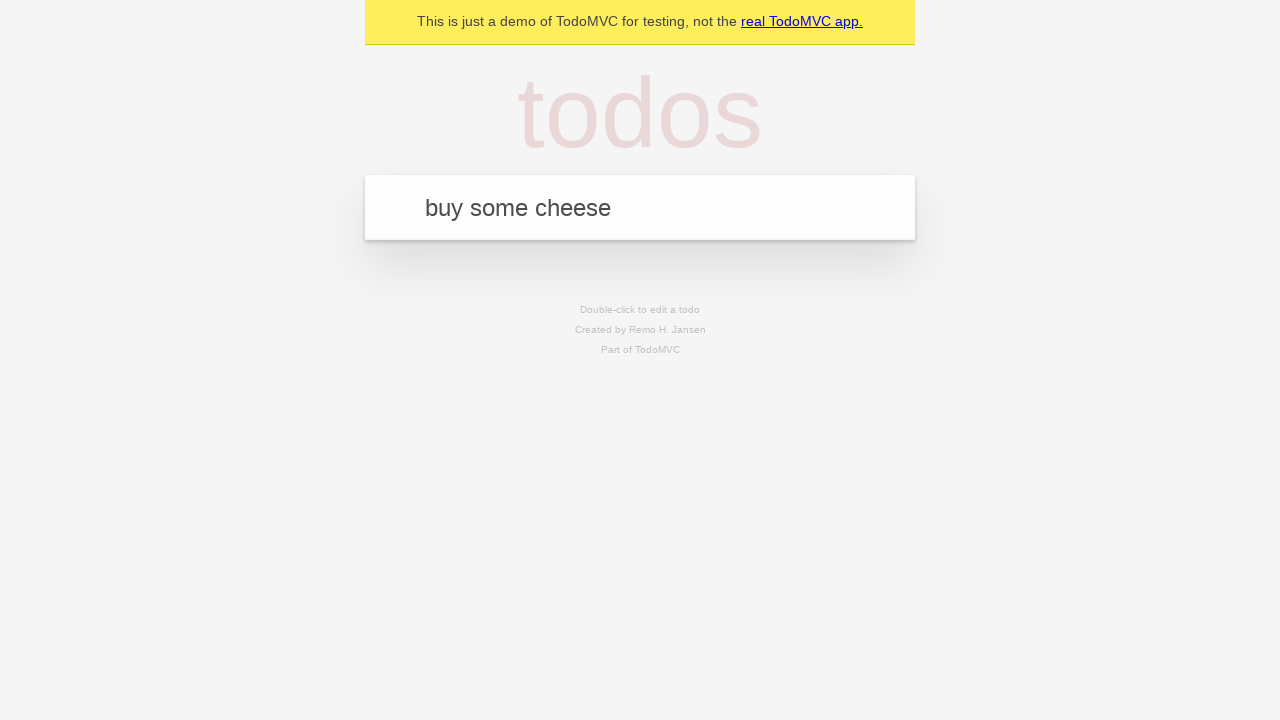

Pressed Enter to add todo 'buy some cheese' on internal:attr=[placeholder="What needs to be done?"i]
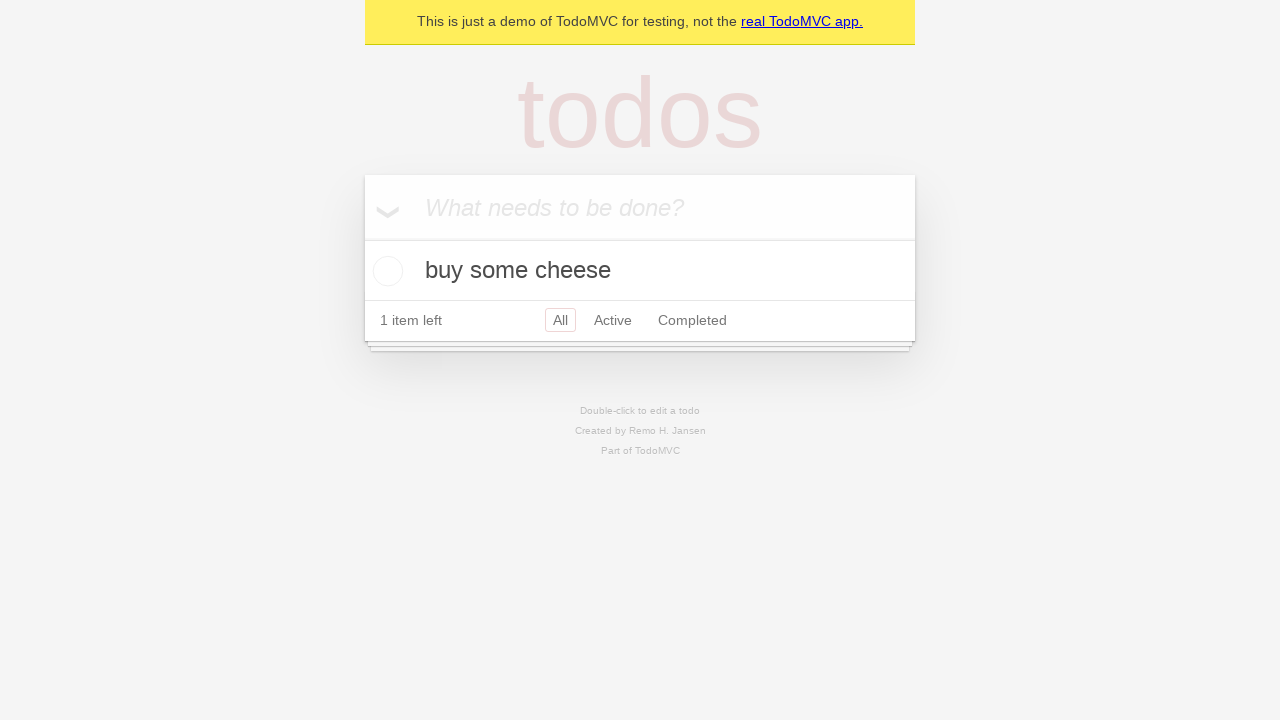

Filled new todo input with 'feed the cat' on internal:attr=[placeholder="What needs to be done?"i]
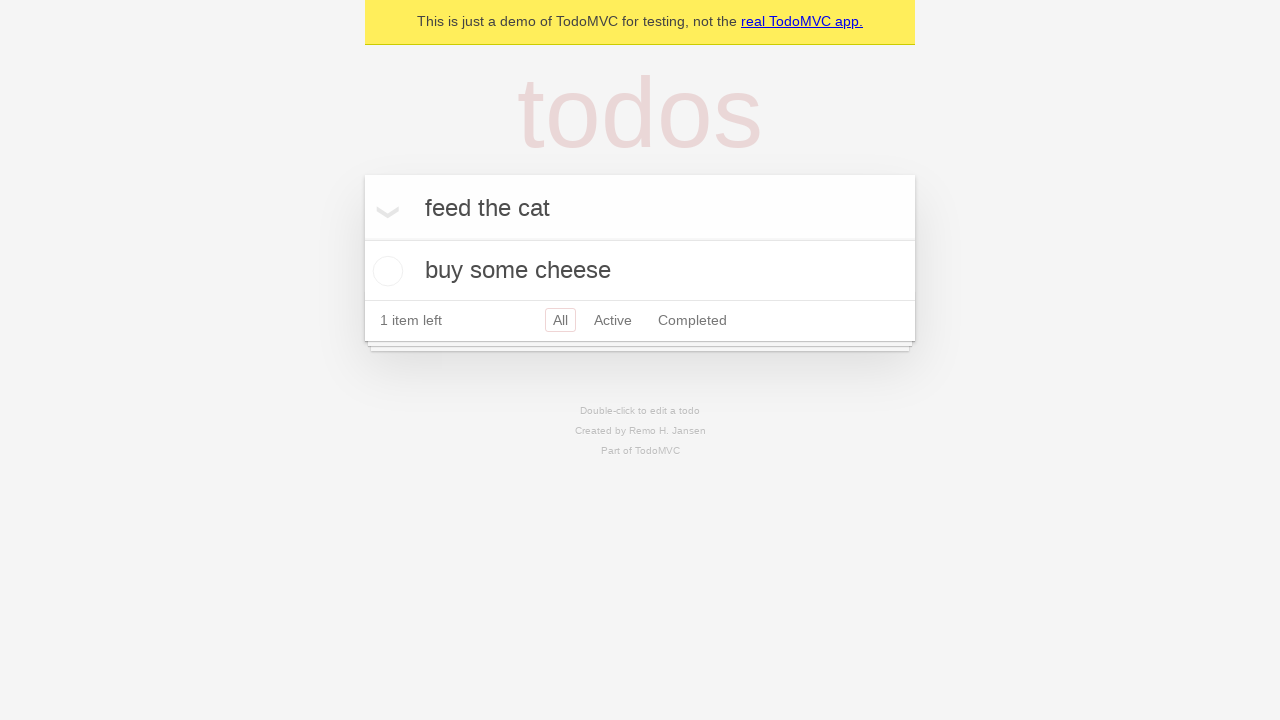

Pressed Enter to add todo 'feed the cat' on internal:attr=[placeholder="What needs to be done?"i]
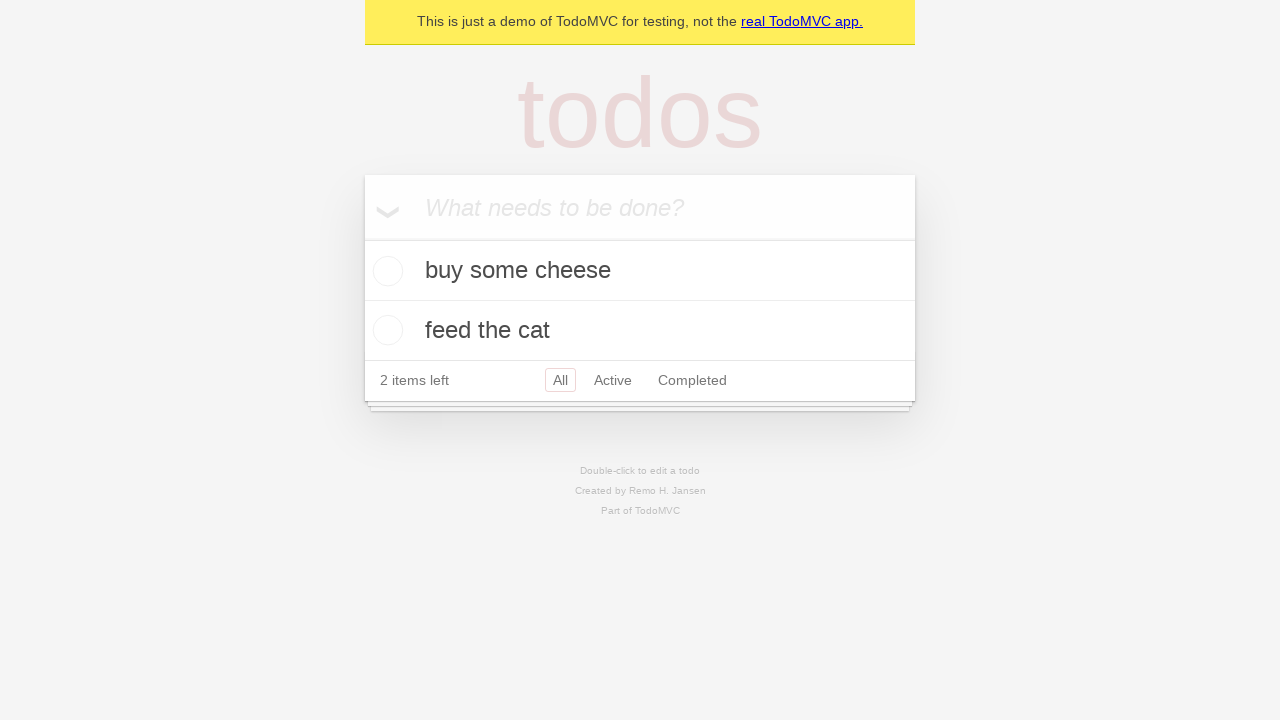

Filled new todo input with 'book a doctors appointment' on internal:attr=[placeholder="What needs to be done?"i]
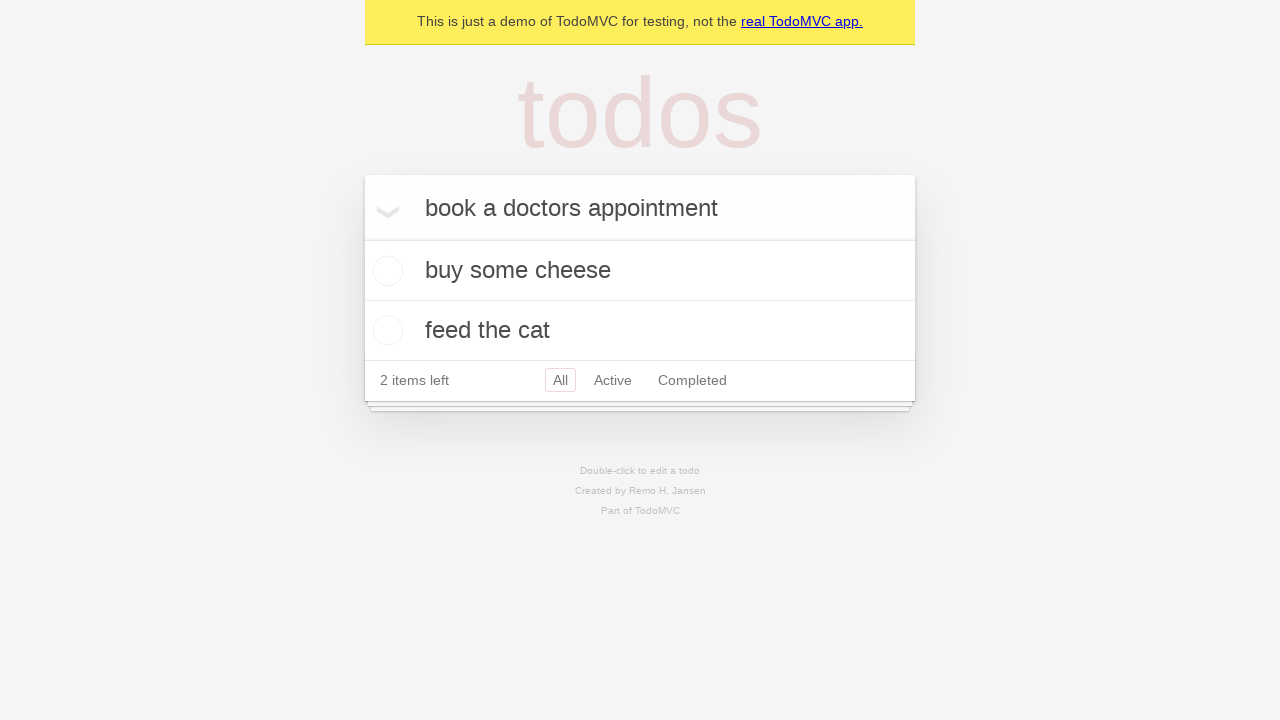

Pressed Enter to add todo 'book a doctors appointment' on internal:attr=[placeholder="What needs to be done?"i]
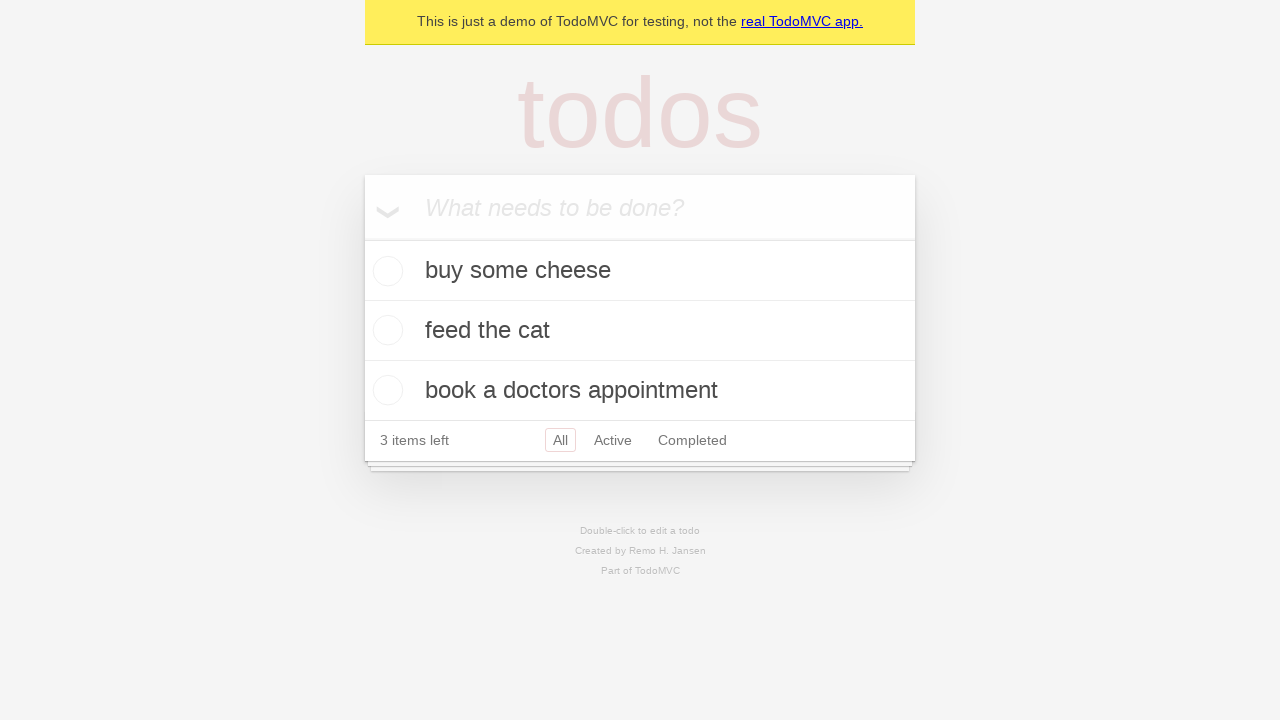

All three todo items loaded
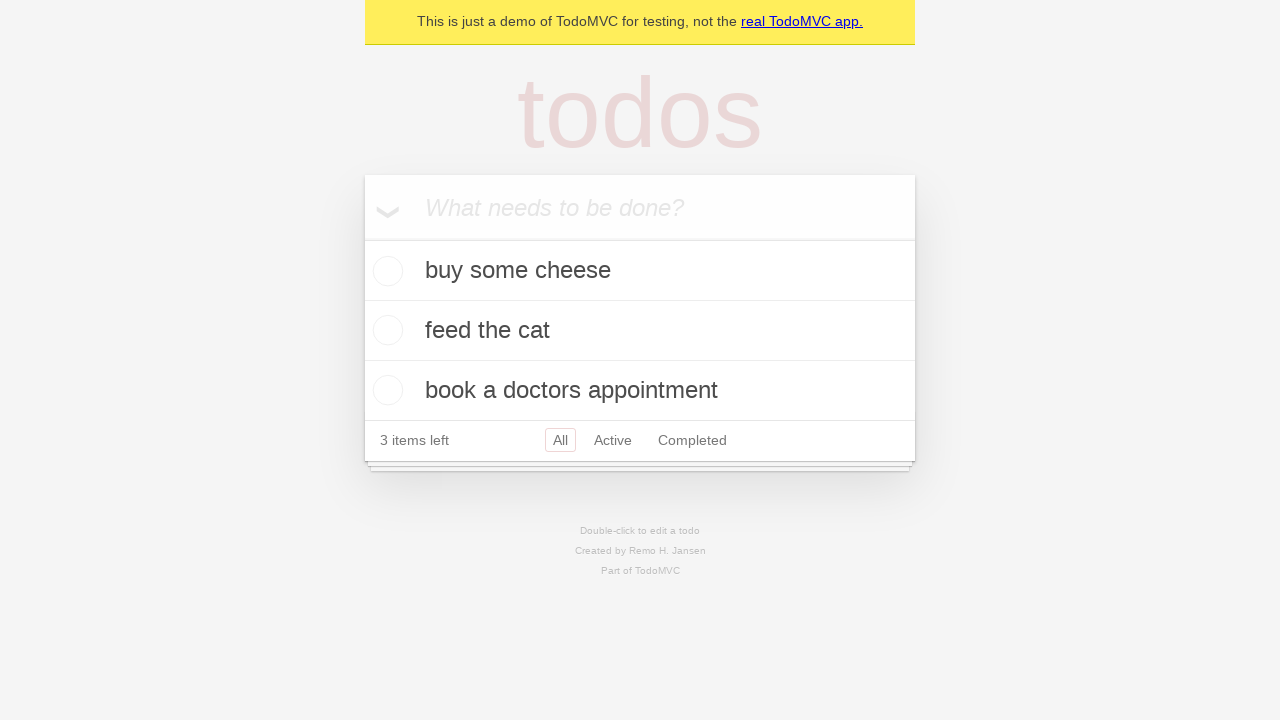

Clicked 'Mark all as complete' checkbox to check all items at (362, 238) on internal:label="Mark all as complete"i
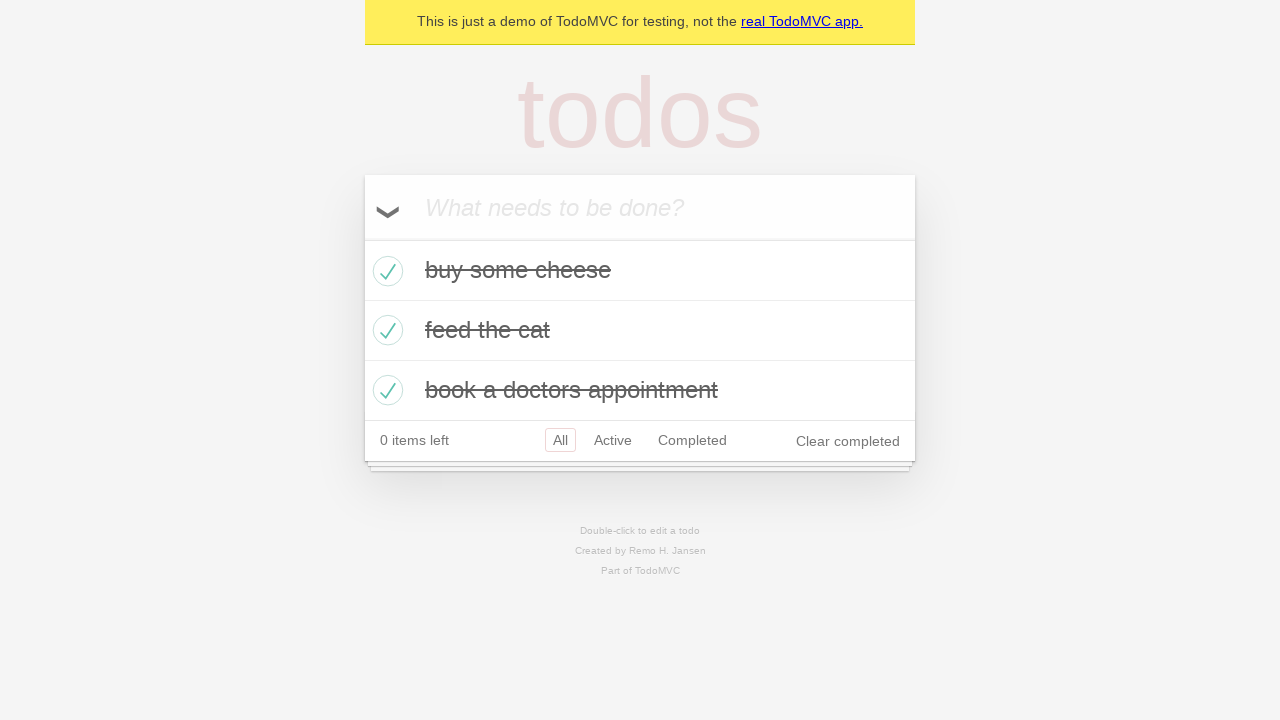

Unchecked the first todo item at (385, 271) on internal:testid=[data-testid="todo-item"s] >> nth=0 >> internal:role=checkbox
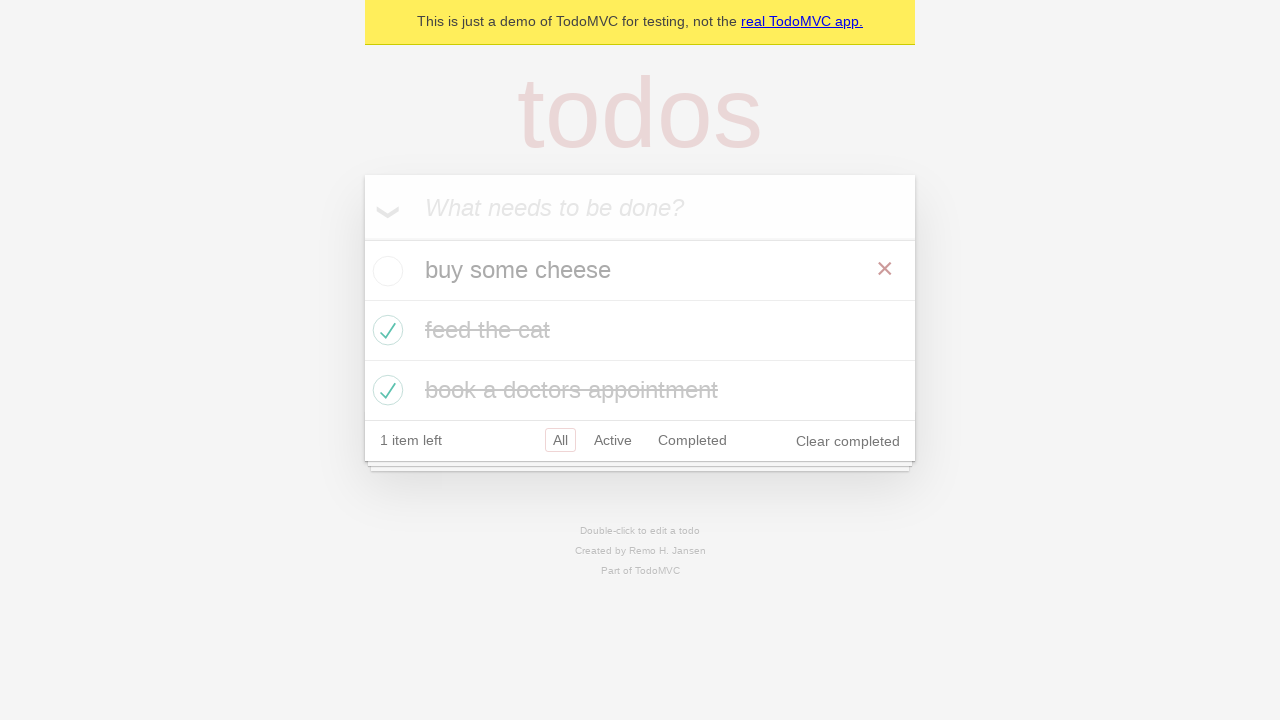

Checked the first todo item again at (385, 271) on internal:testid=[data-testid="todo-item"s] >> nth=0 >> internal:role=checkbox
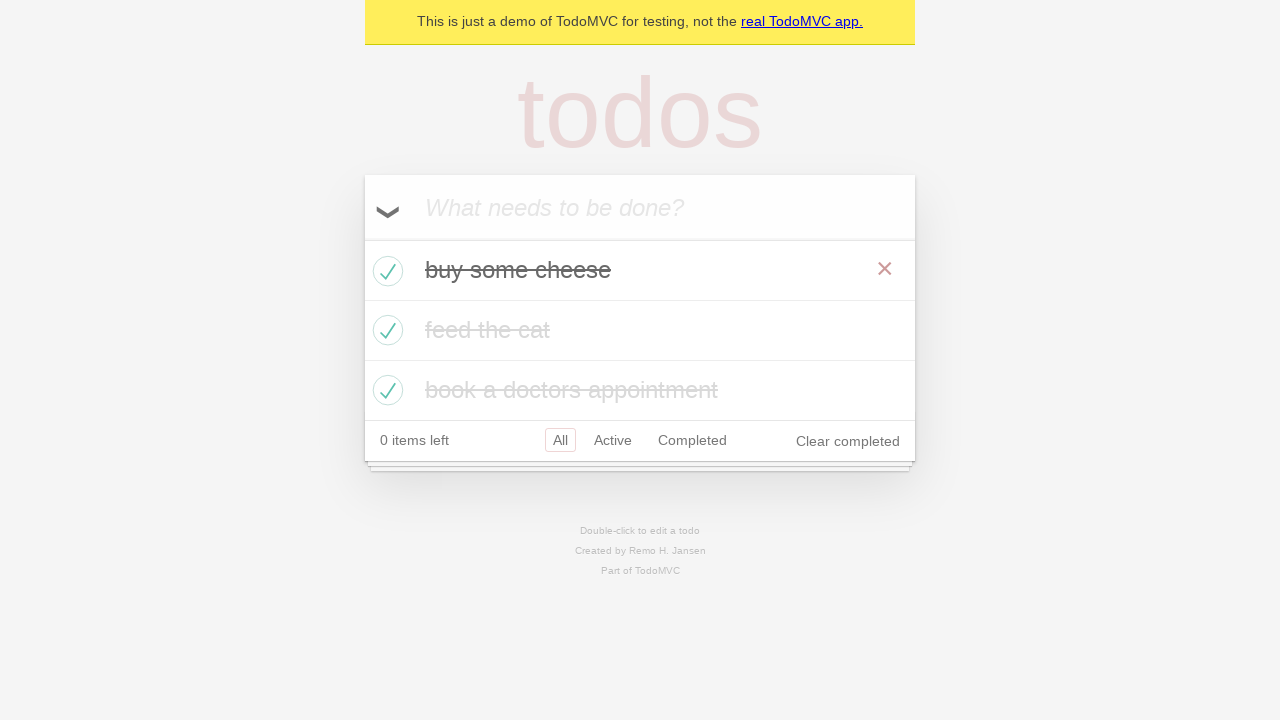

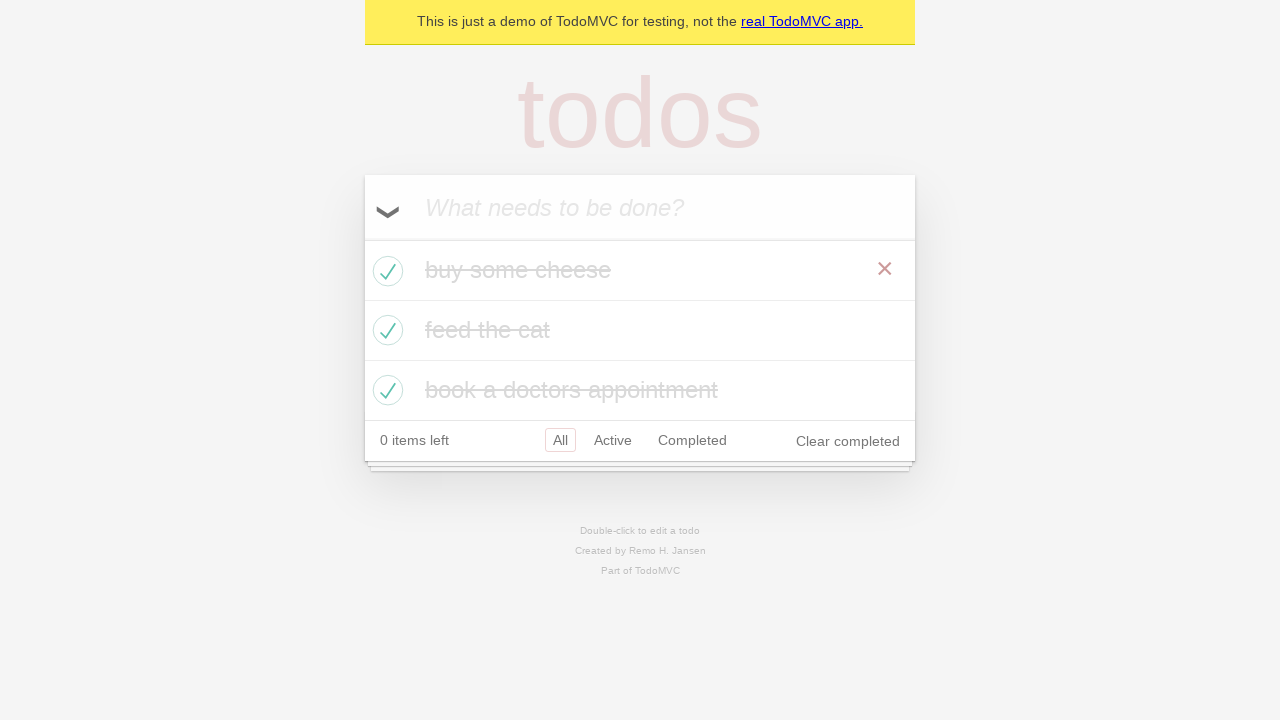